Tests JavaScript Alert functionality by clicking the JS Alert button, accepting the alert, and verifying the result message

Starting URL: https://the-internet.herokuapp.com/

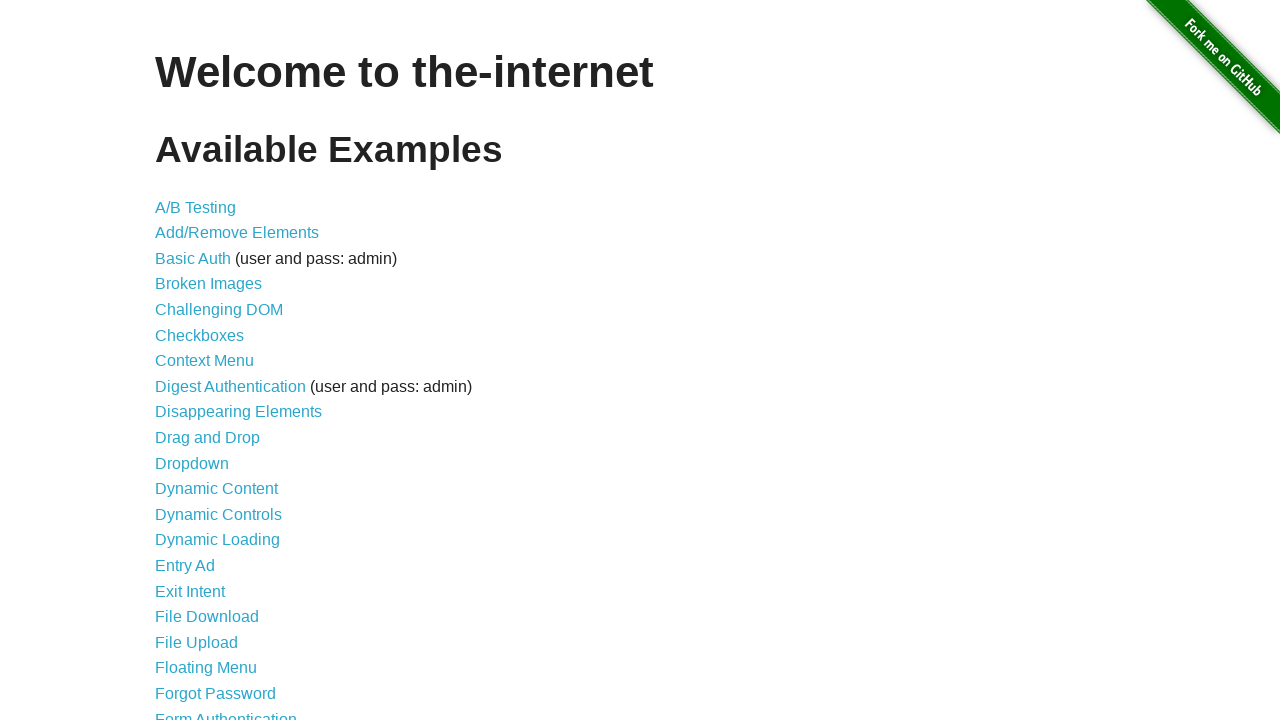

Navigated to the-internet.herokuapp.com homepage
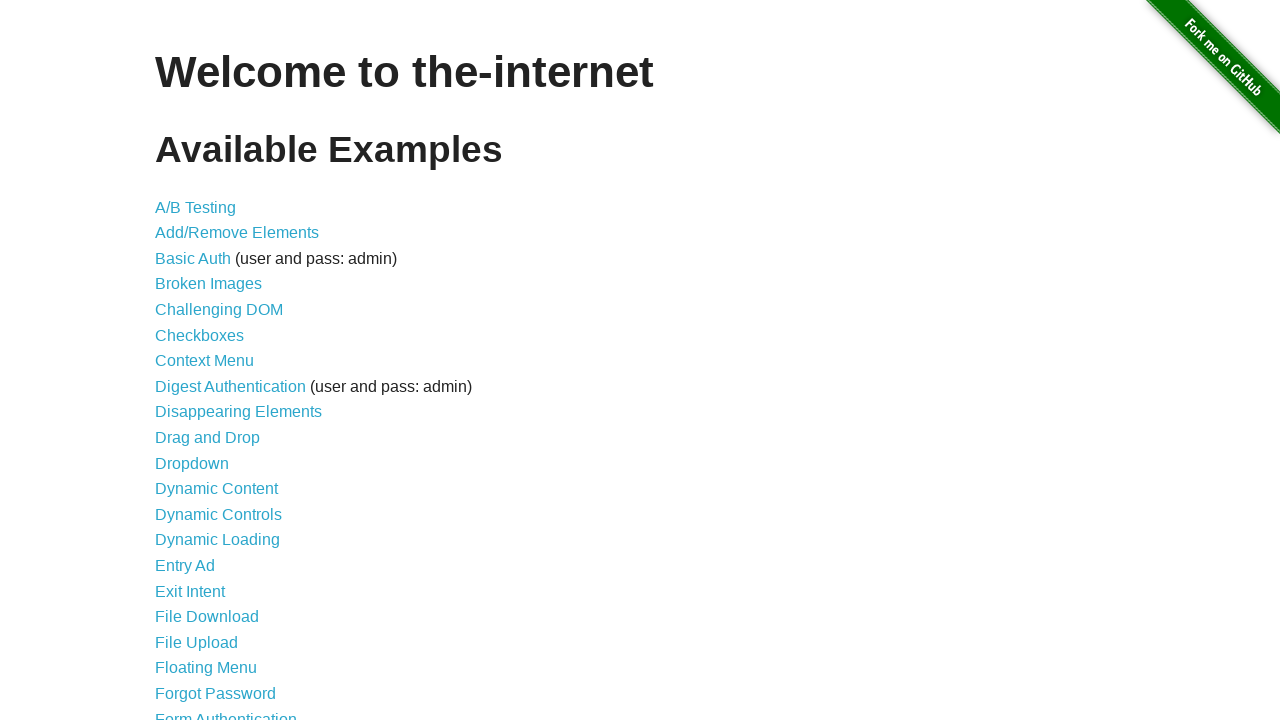

Clicked on JavaScript Alerts link at (214, 361) on a[href='/javascript_alerts']
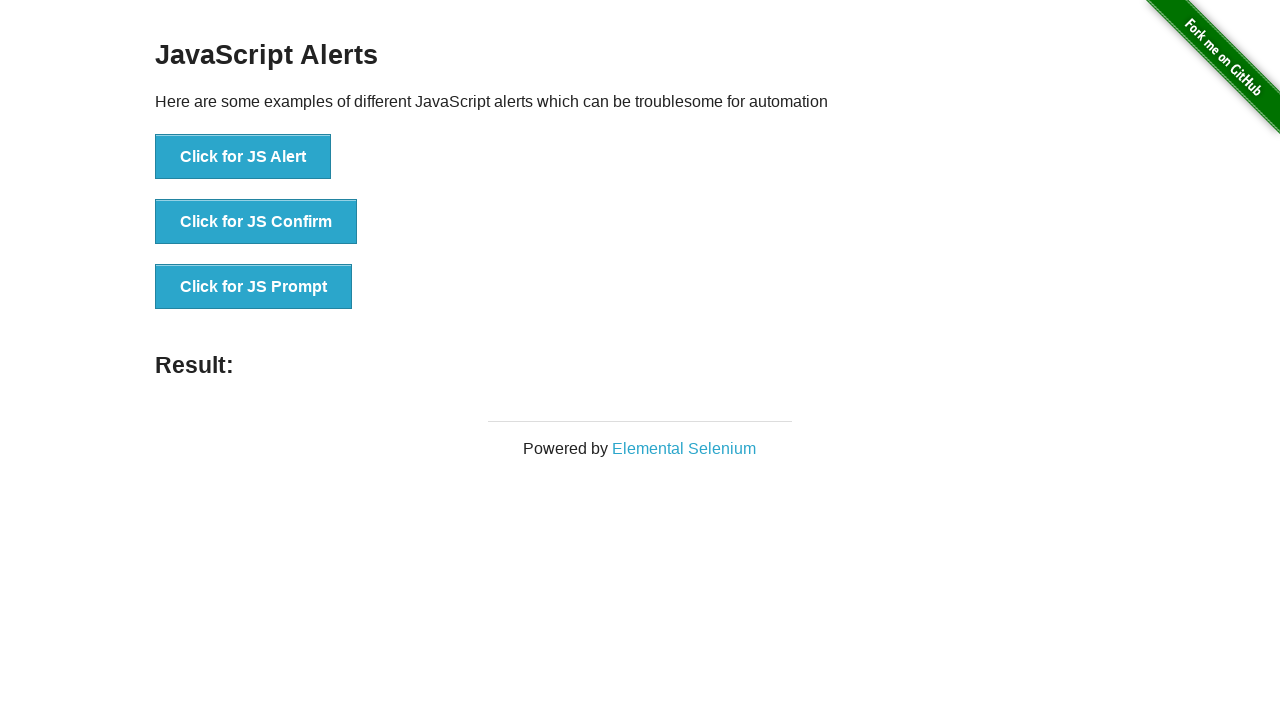

Waited for JS Alert button to load on alerts page
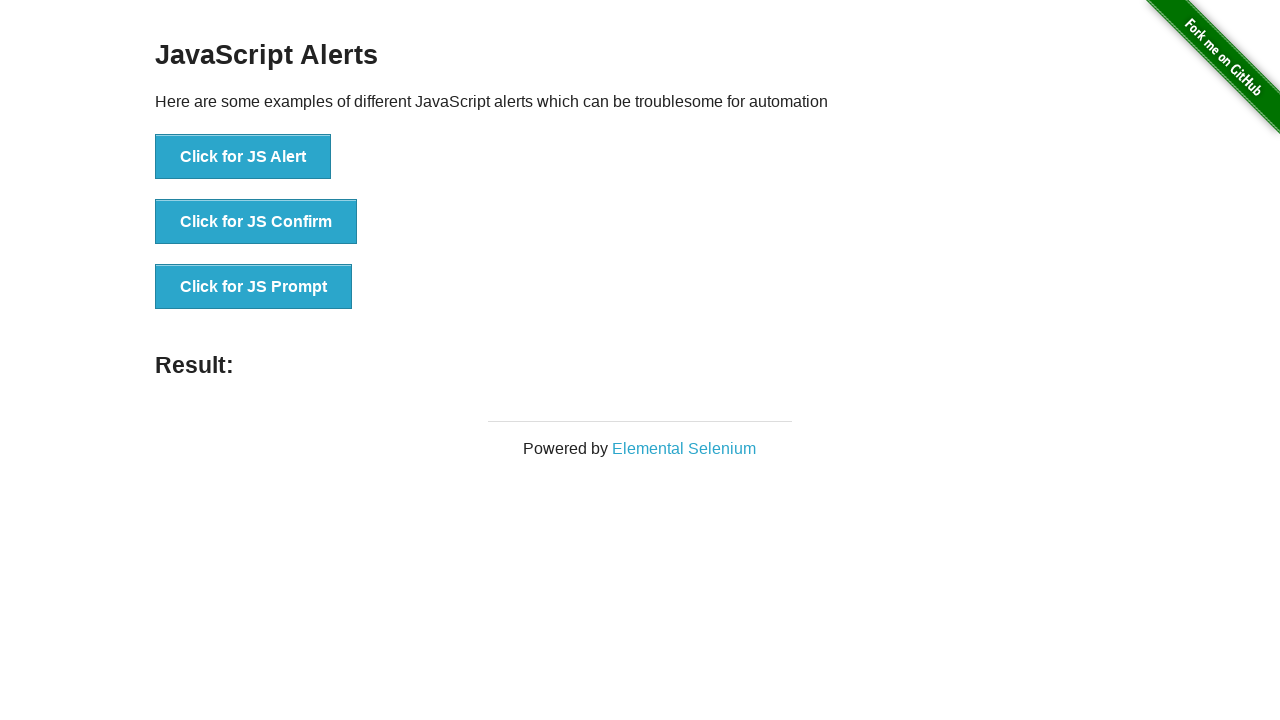

Clicked JS Alert button at (243, 157) on button[onclick='jsAlert()']
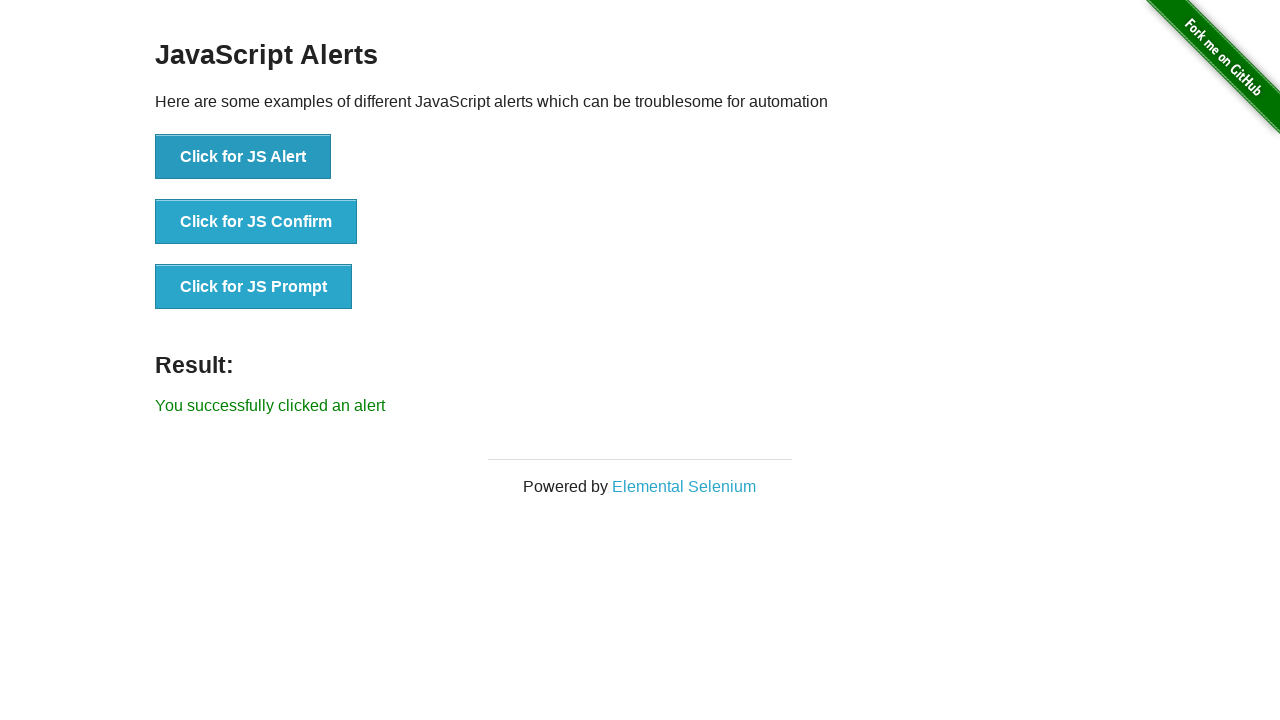

Set up dialog handler to accept alerts
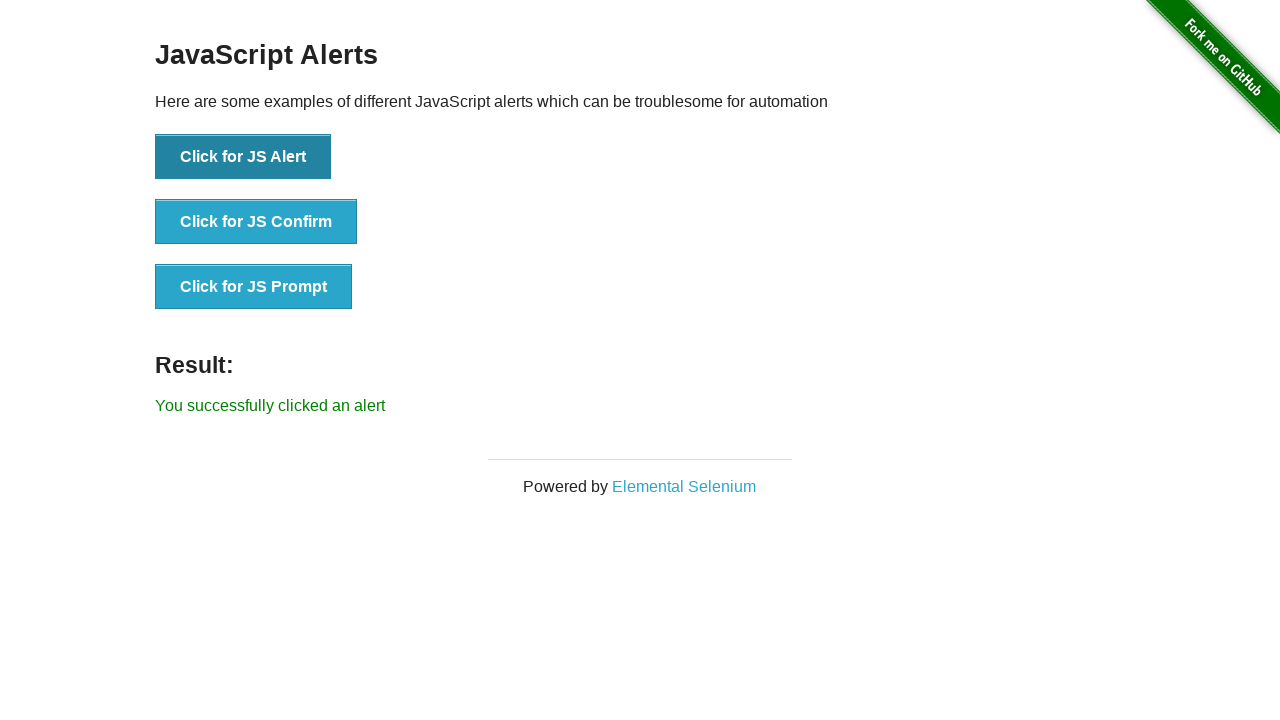

Clicked JS Alert button again and accepted the alert at (243, 157) on button[onclick='jsAlert()']
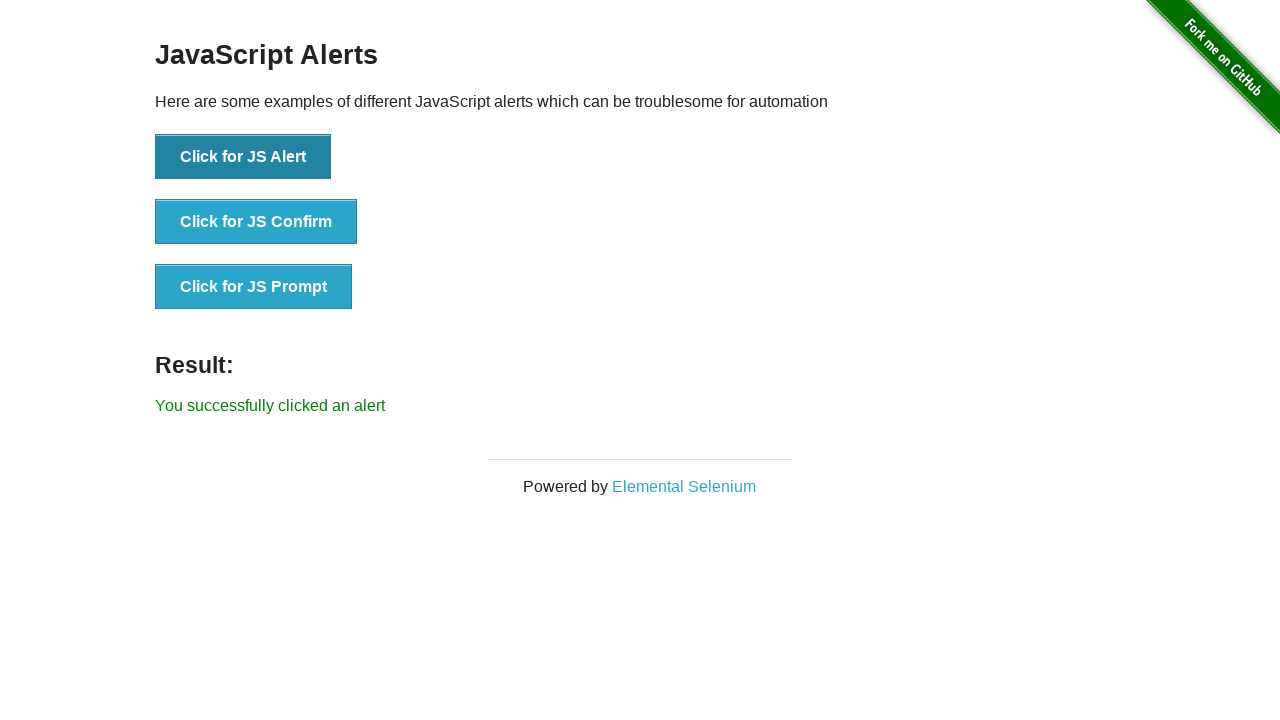

Waited for result message to appear
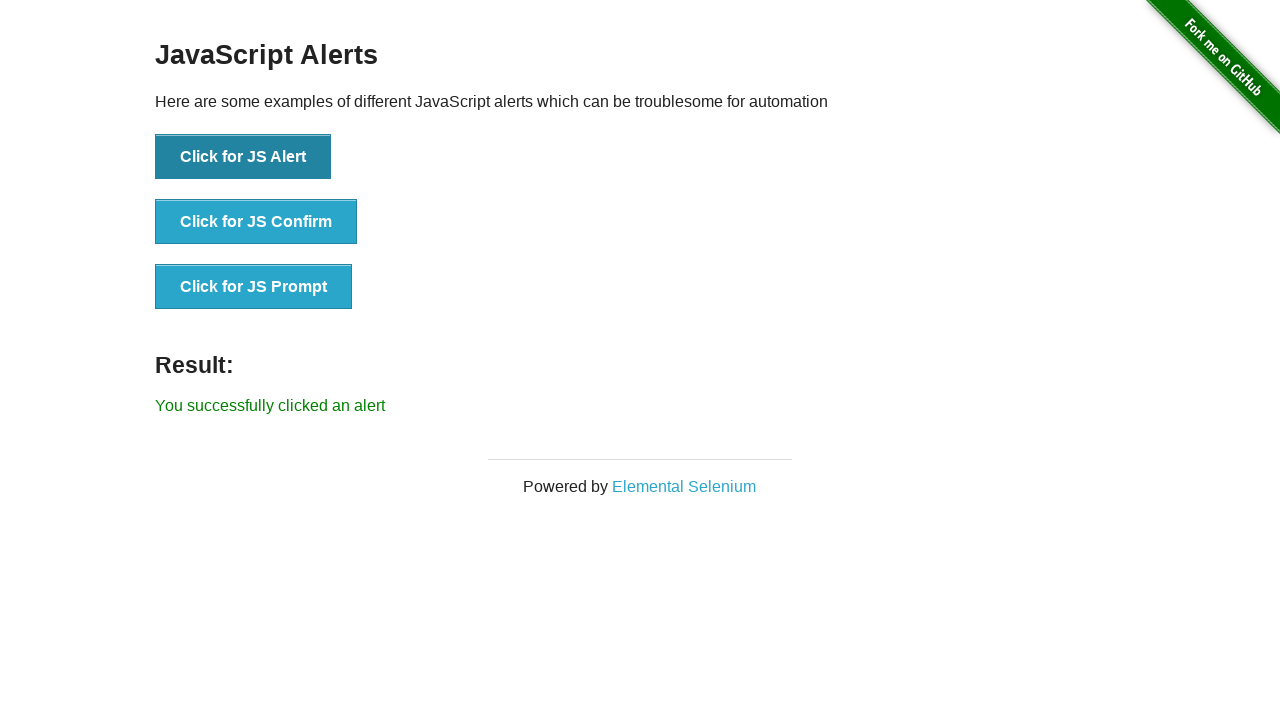

Verified result message: You successfully clicked an alert
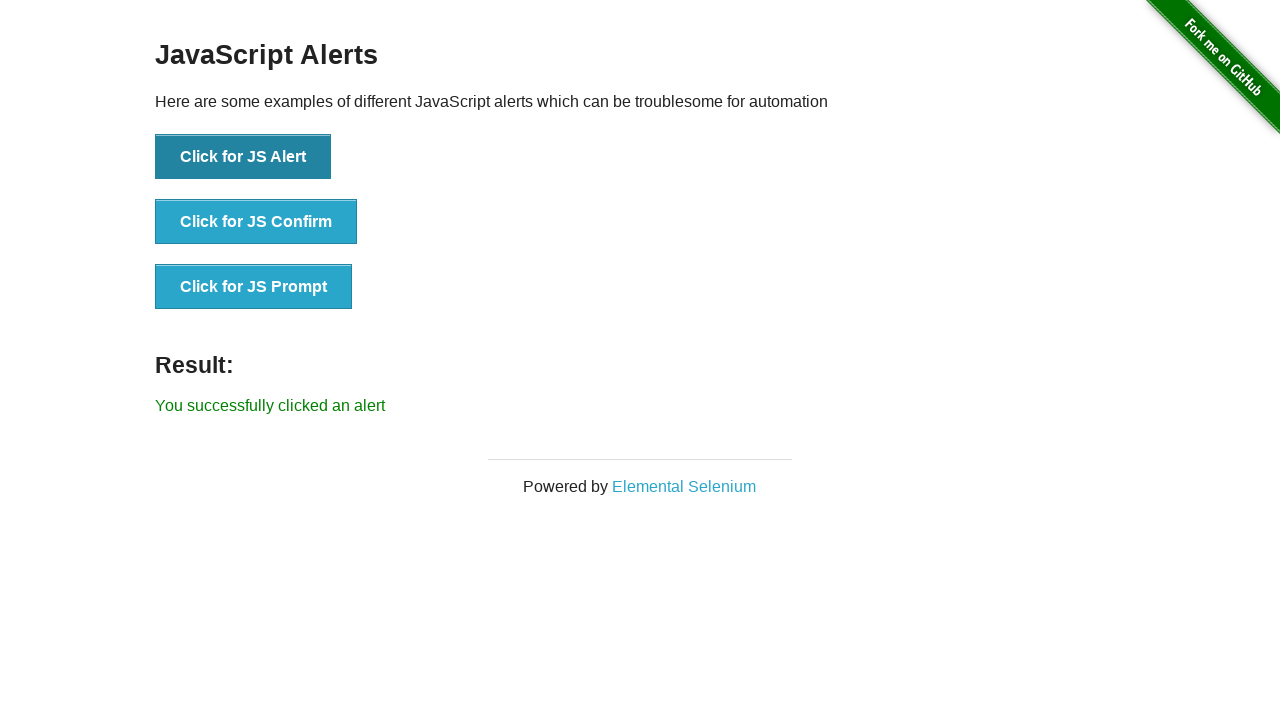

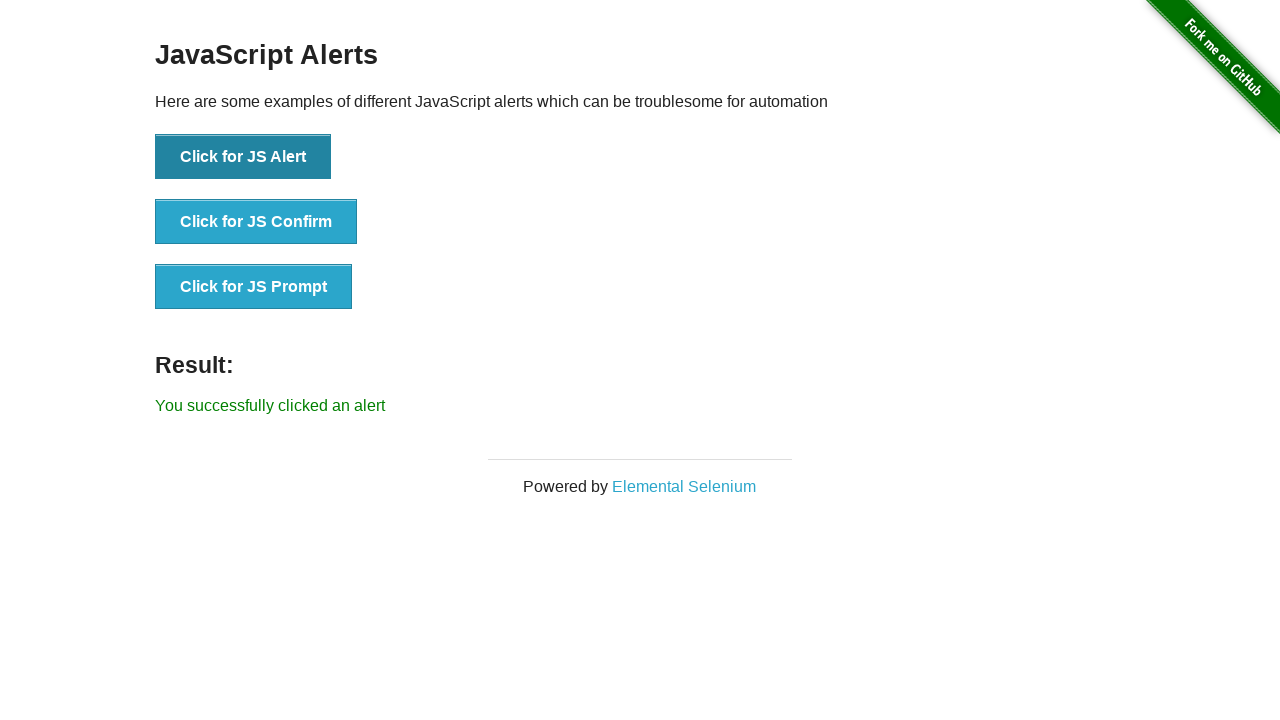